Tests alert handling functionality by triggering alerts and confirming/dismissing them

Starting URL: https://rahulshettyacademy.com/AutomationPractice/

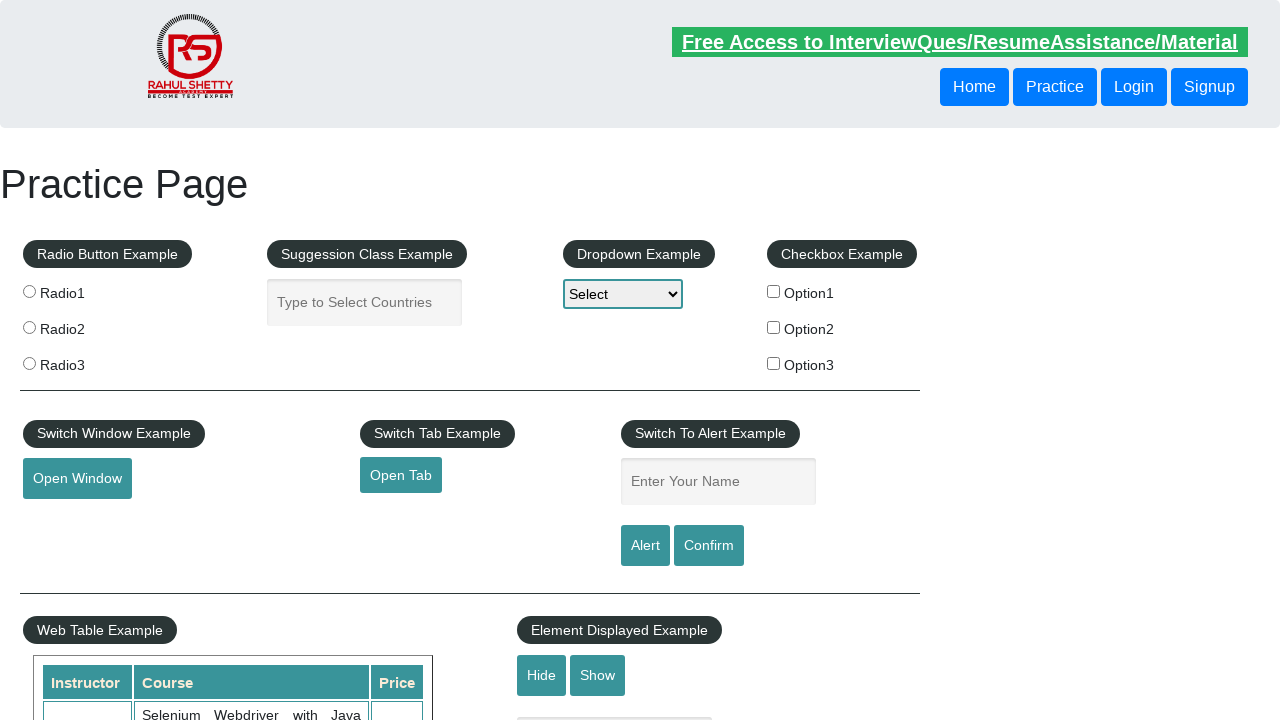

Filled name field with 'Saad' on #name
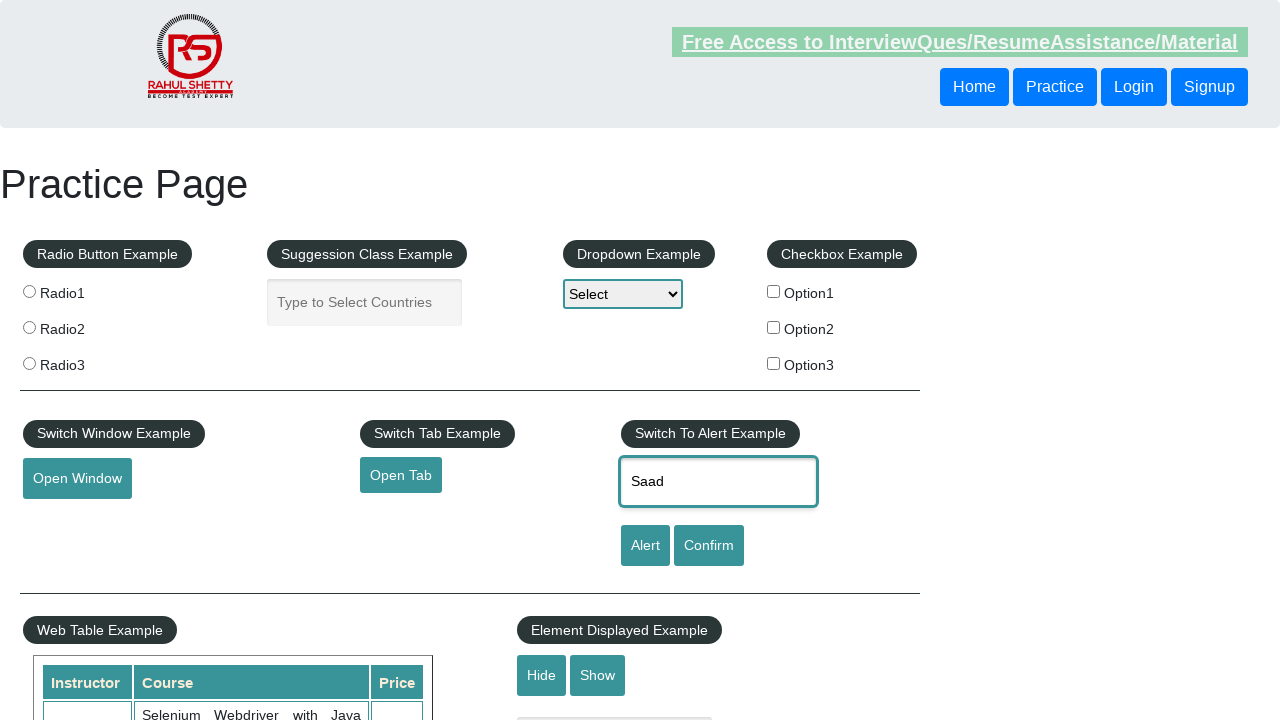

Clicked alert button to trigger alert at (645, 546) on #alertbtn
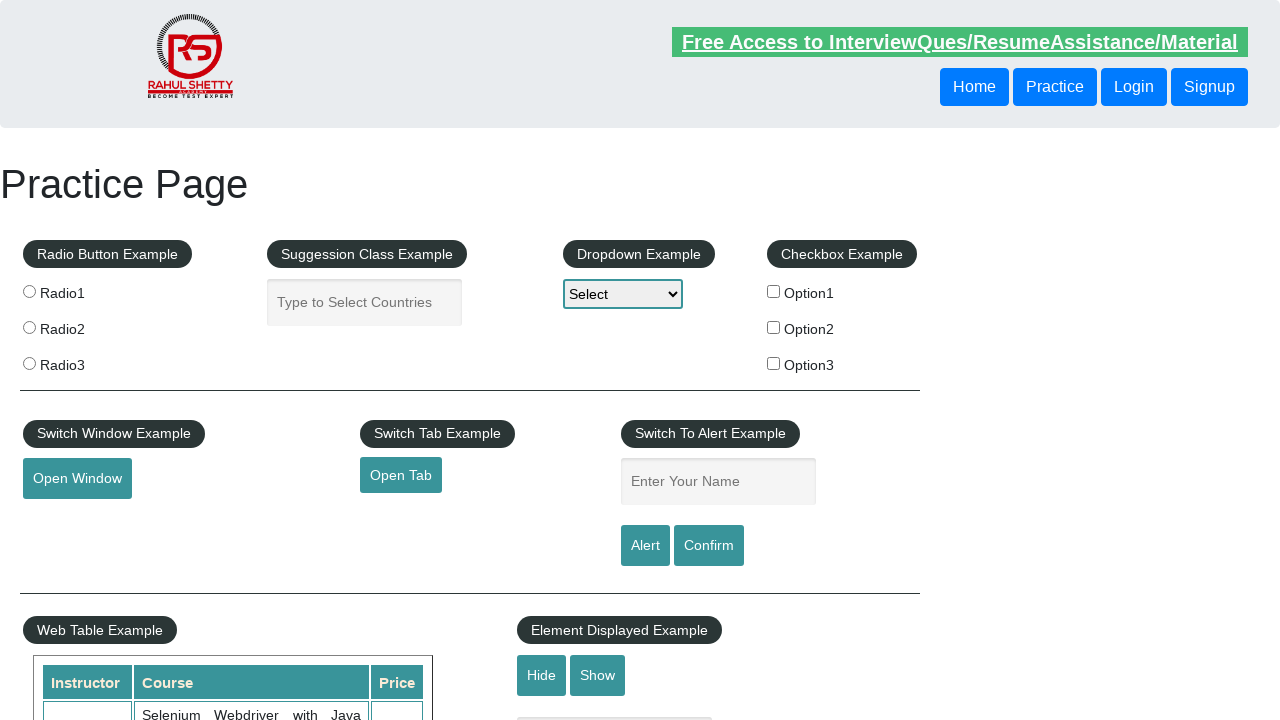

Set up dialog handler to accept alerts
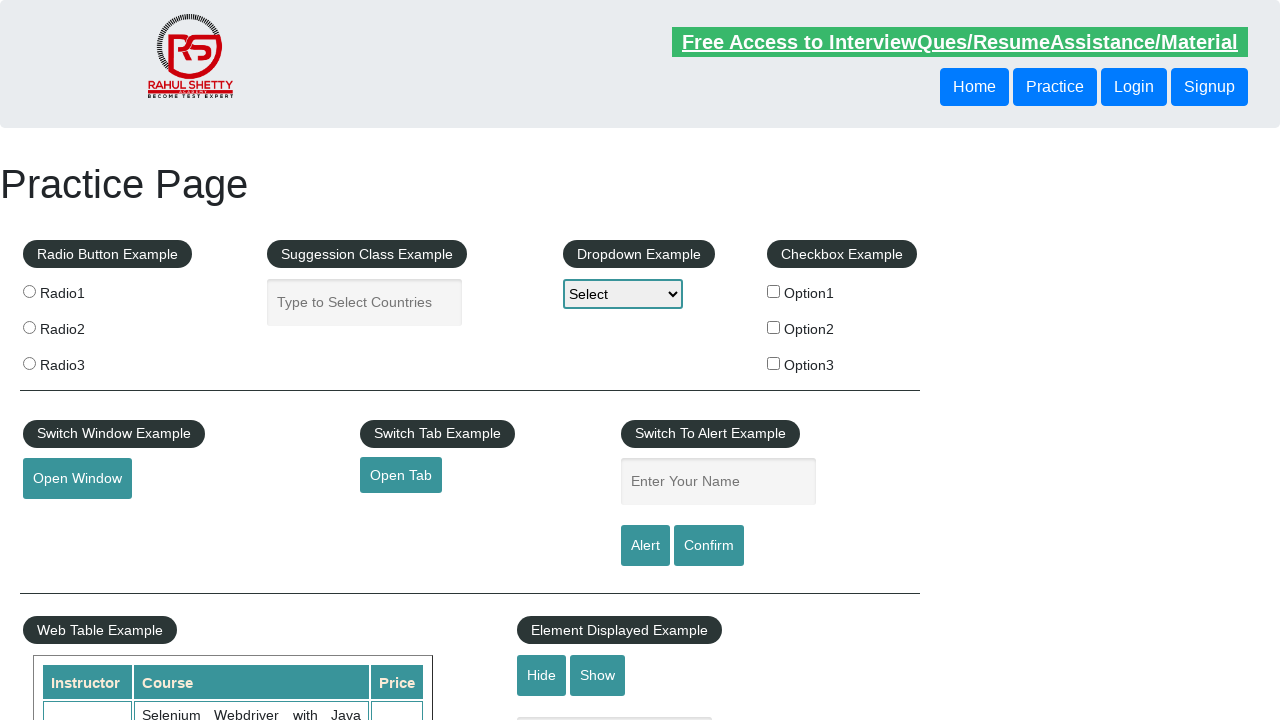

Clicked confirm button to trigger confirm dialog at (709, 546) on #confirmbtn
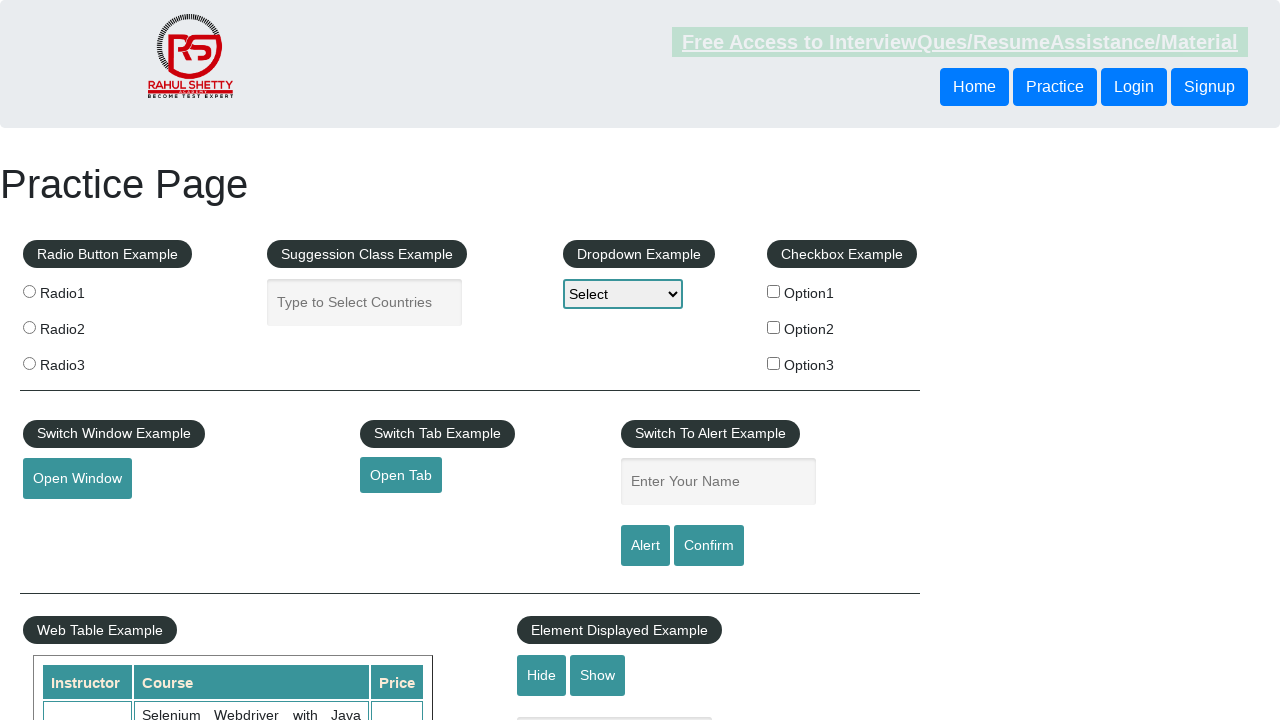

Set up dialog handler to dismiss confirm dialogs
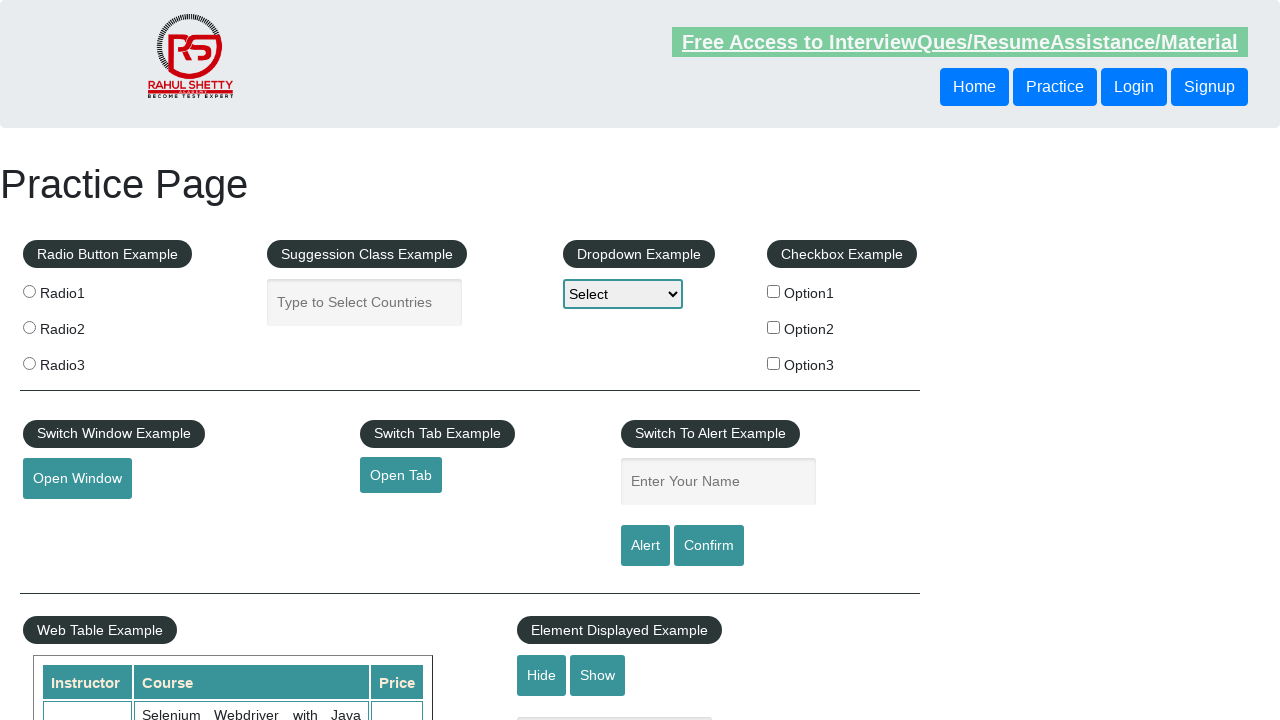

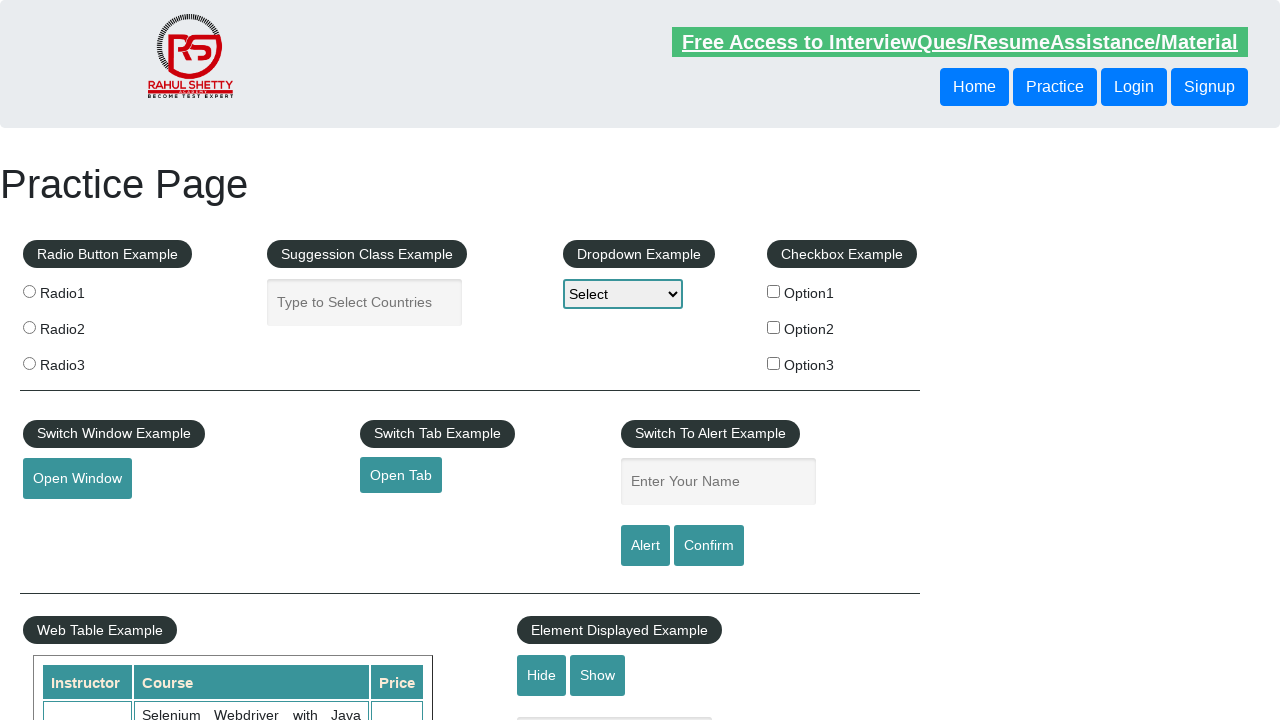